Tests checkbox option interactions including checking and unchecking the Sports hobby checkbox on the practice form.

Starting URL: https://demoqa.com/automation-practice-form

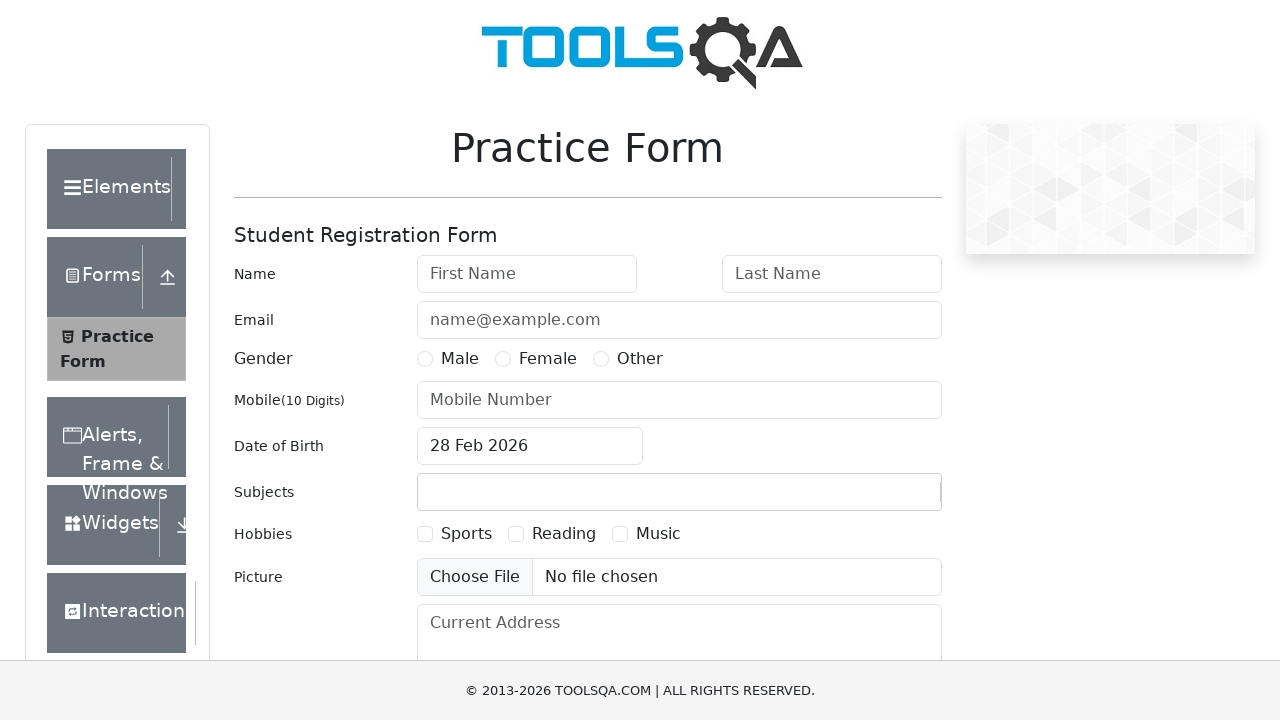

Clicked Sports hobby checkbox label to check it at (466, 534) on label[for='hobbies-checkbox-1']
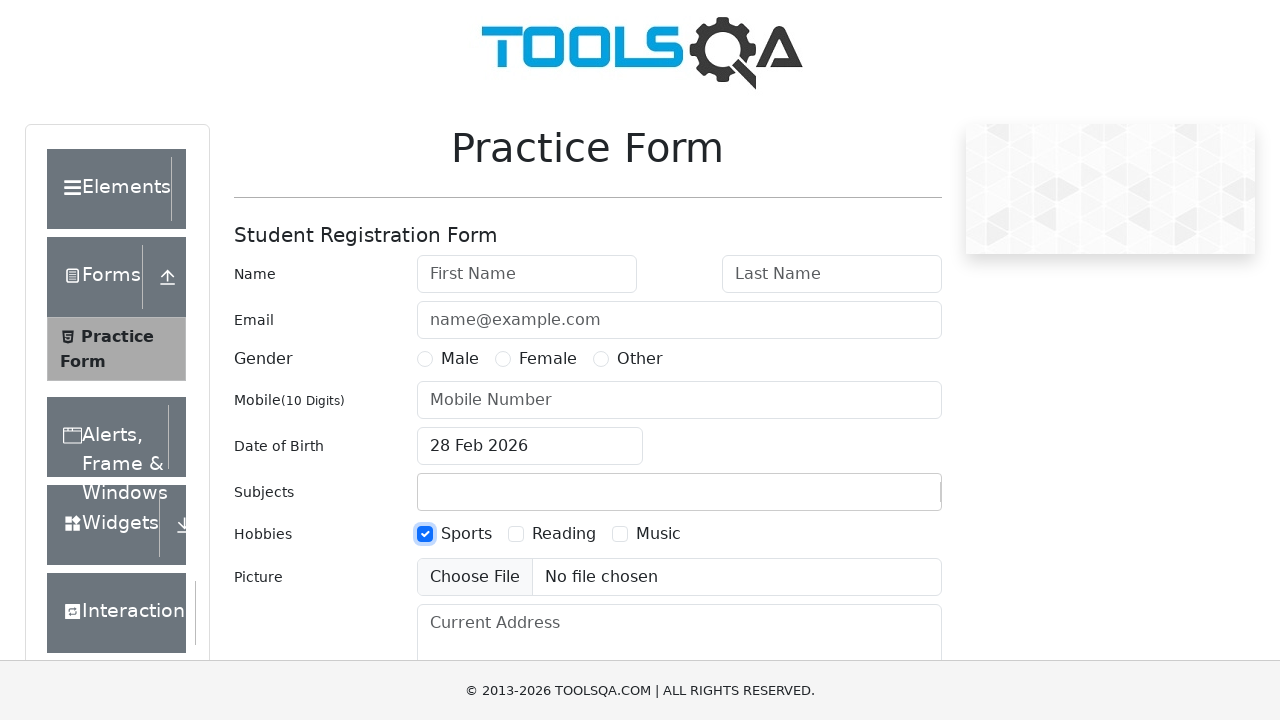

Verified Sports hobby checkbox is checked
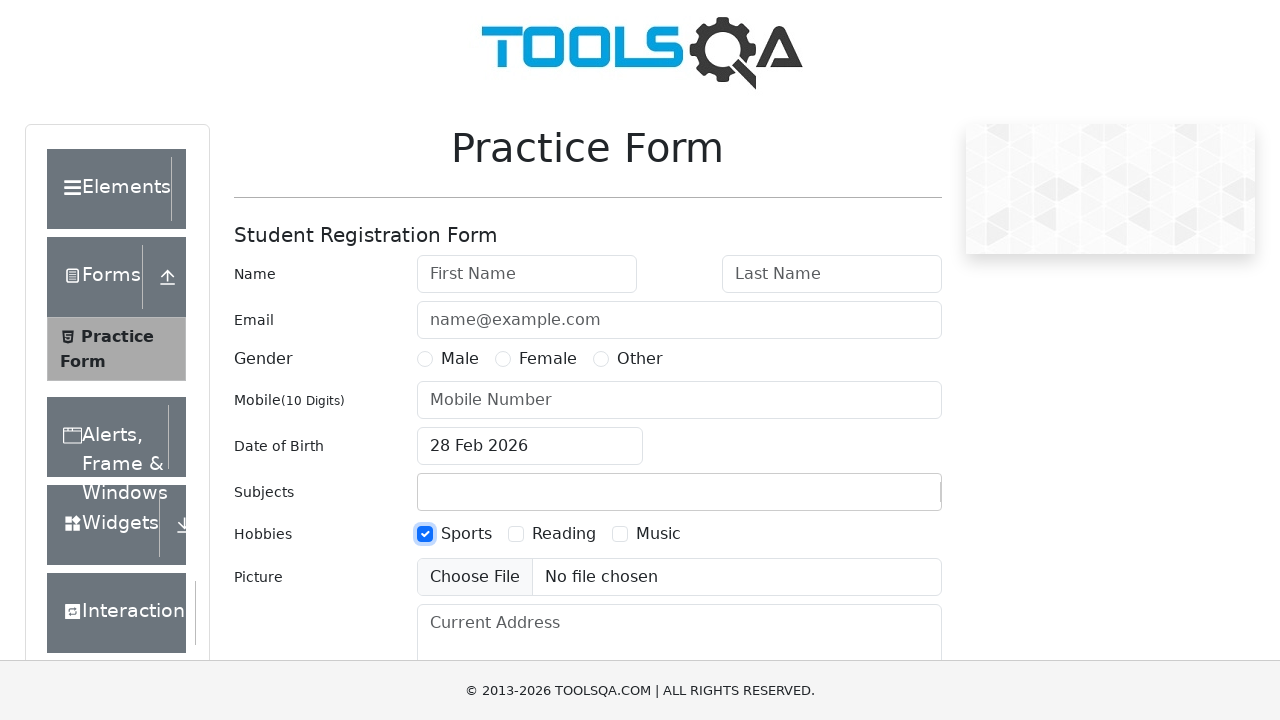

Clicked Sports hobby checkbox label to uncheck it at (466, 534) on label[for='hobbies-checkbox-1']
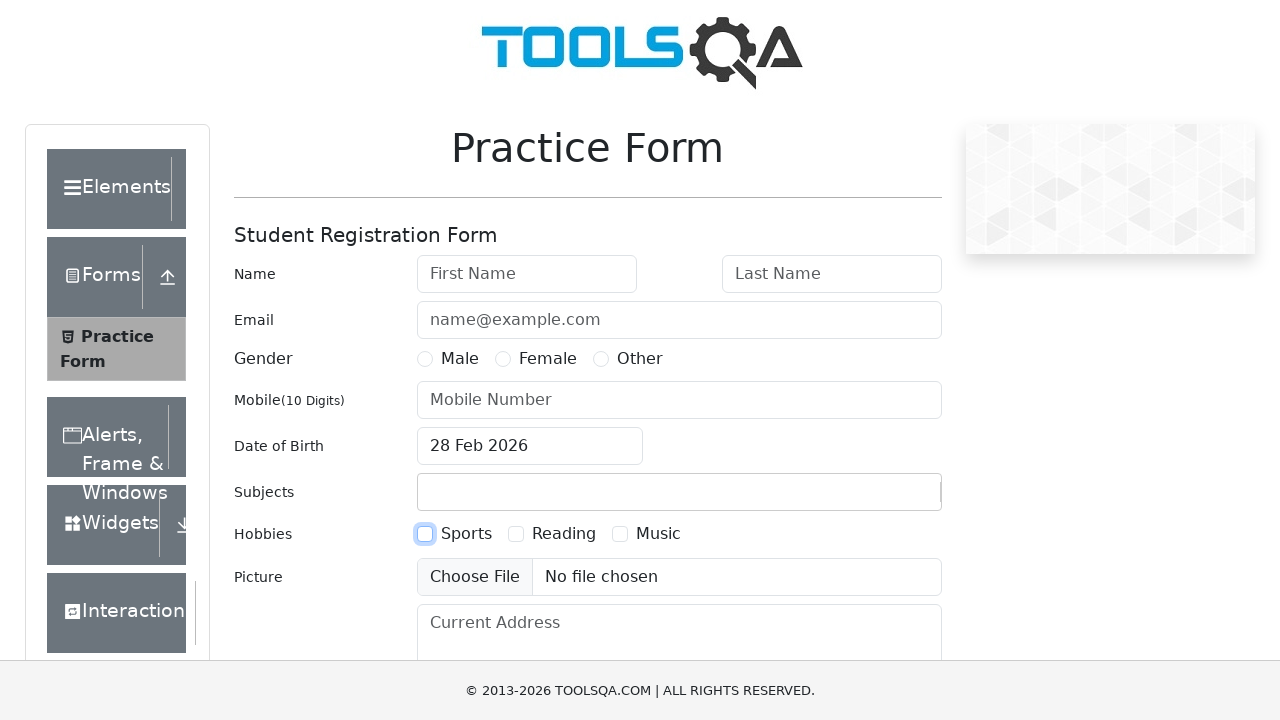

Verified Sports hobby checkbox is unchecked
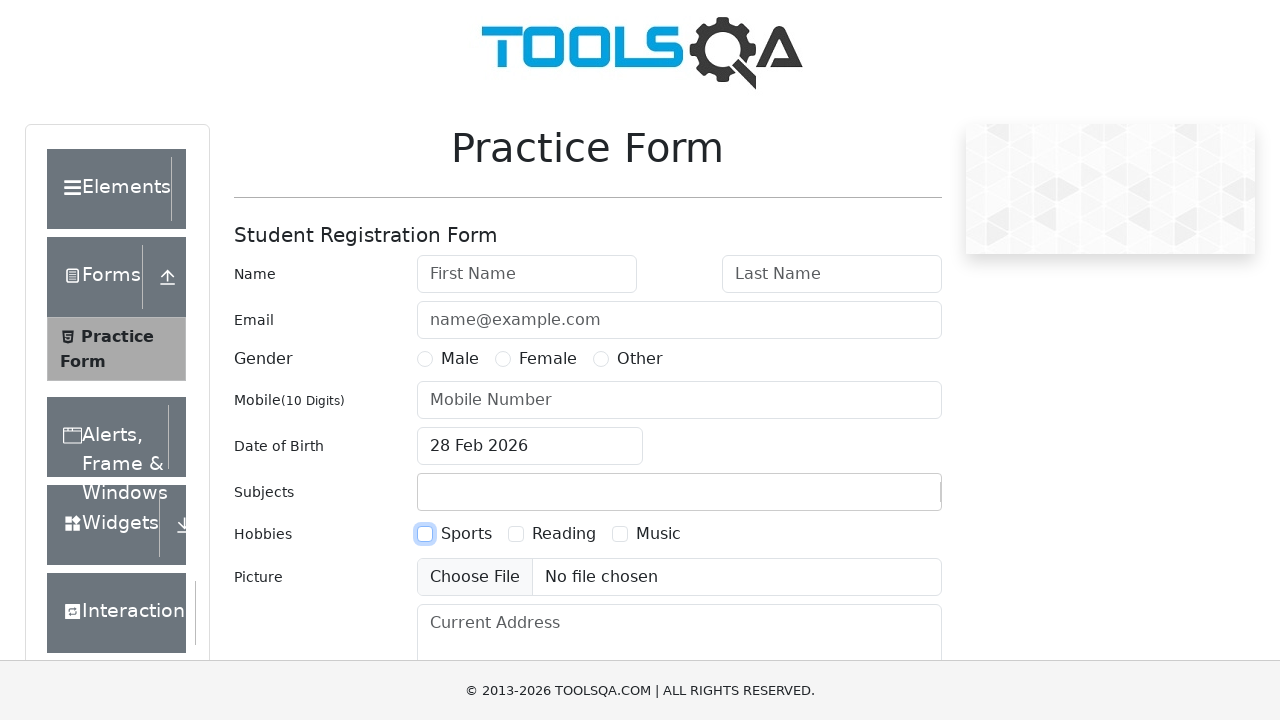

Clicked Sports hobby checkbox label to check it again at (466, 534) on label[for='hobbies-checkbox-1']
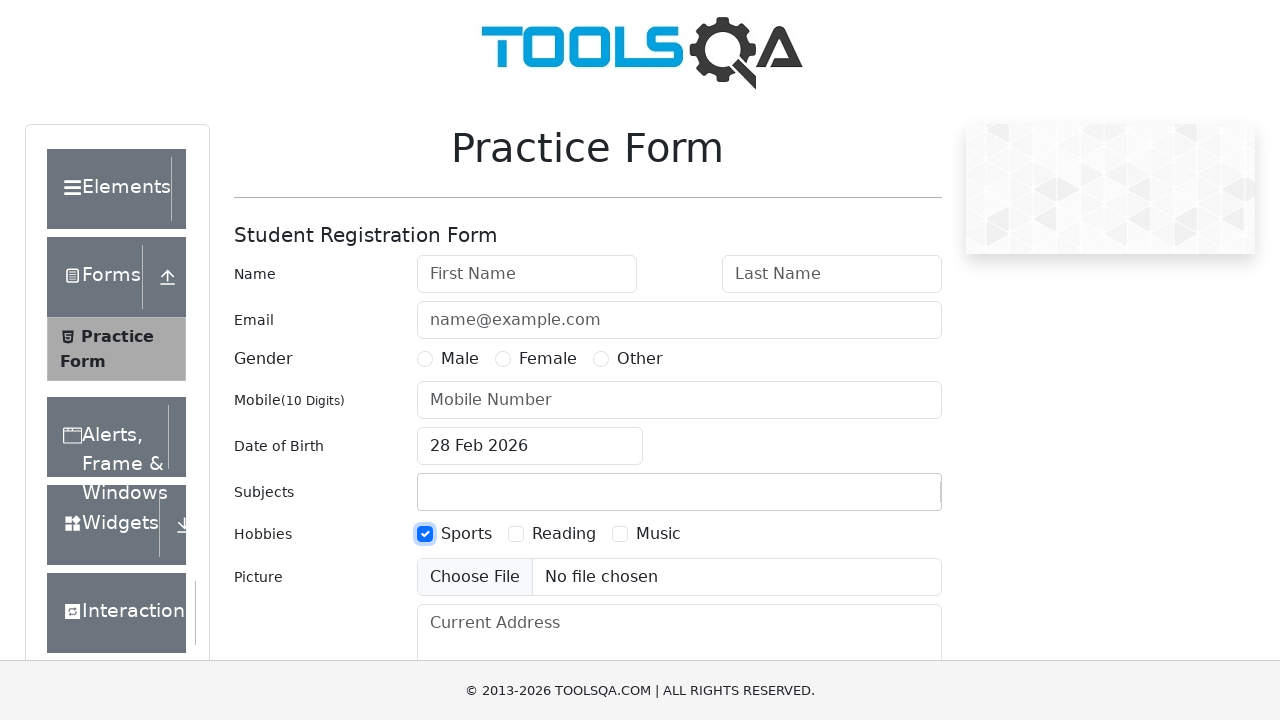

Verified Sports hobby checkbox is checked again
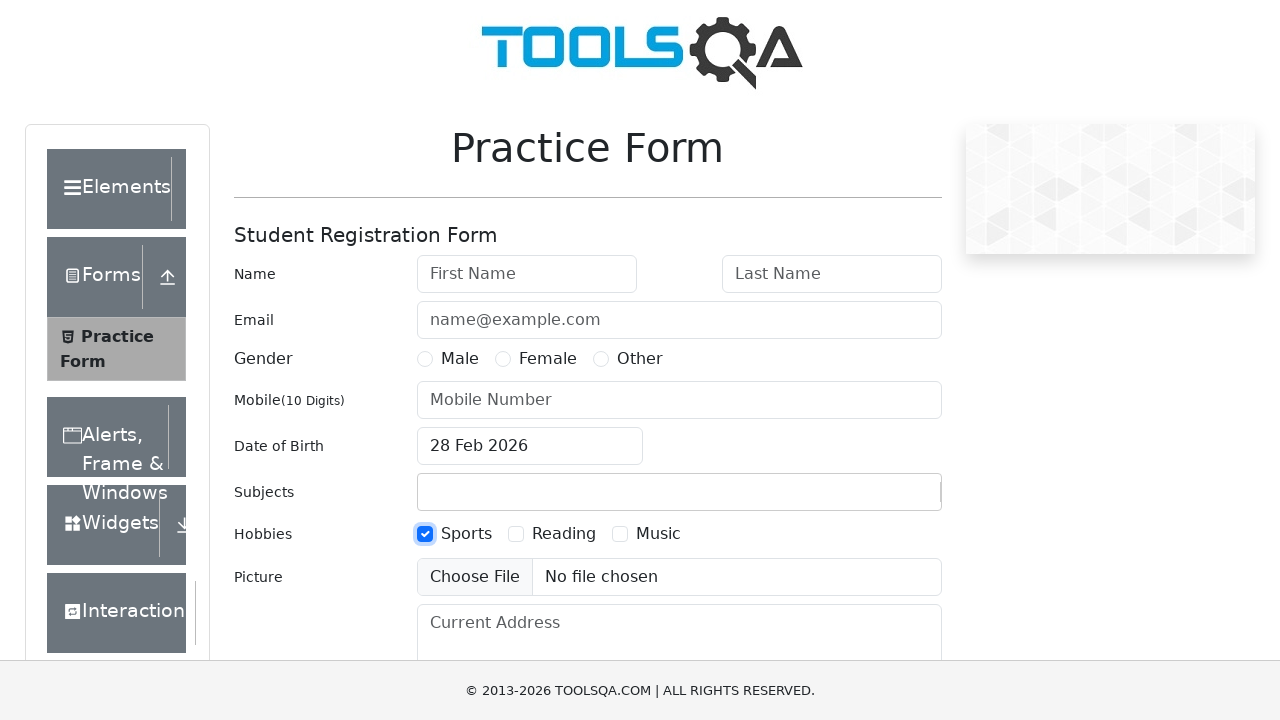

Clicked Sports hobby checkbox label to uncheck it again at (466, 534) on label[for='hobbies-checkbox-1']
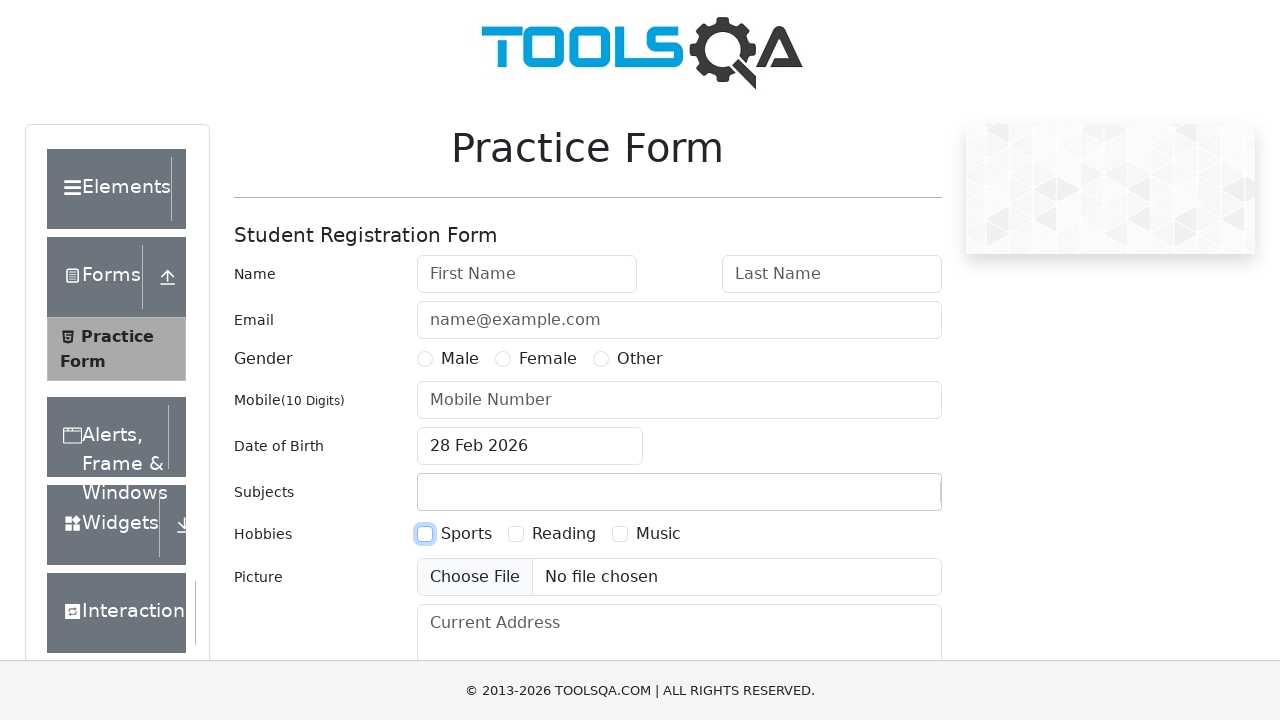

Verified Sports hobby checkbox is unchecked again
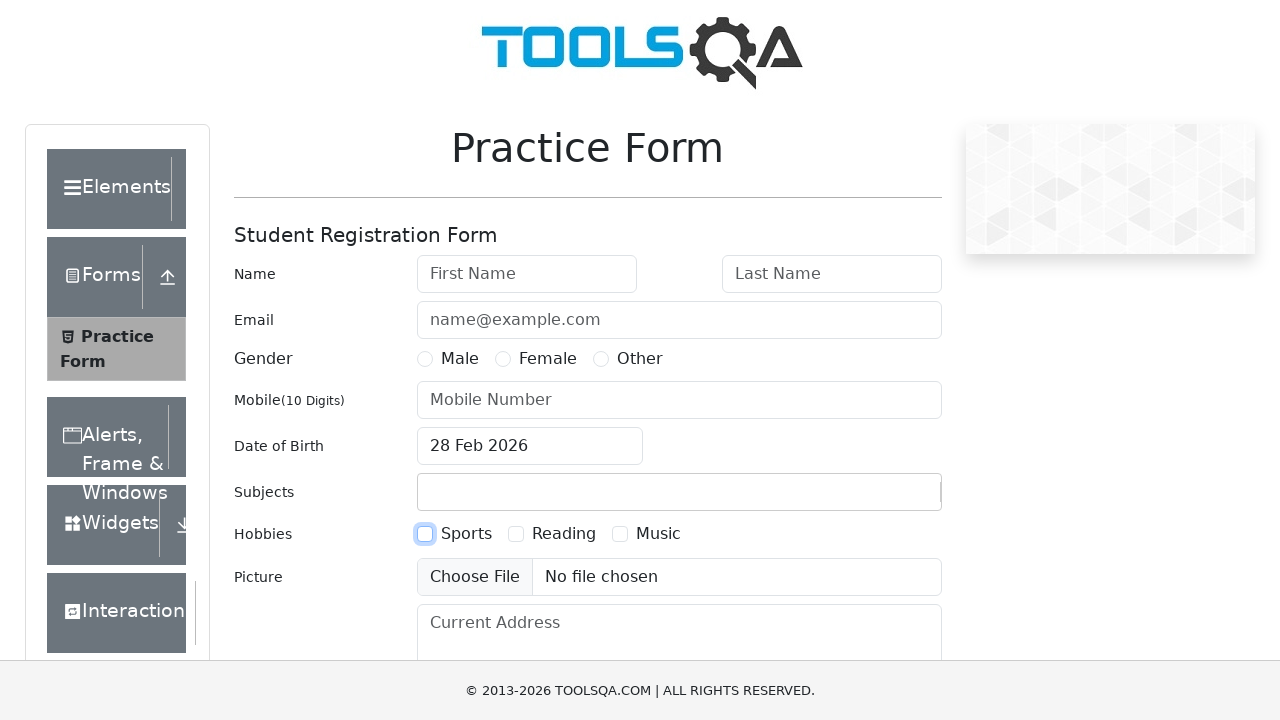

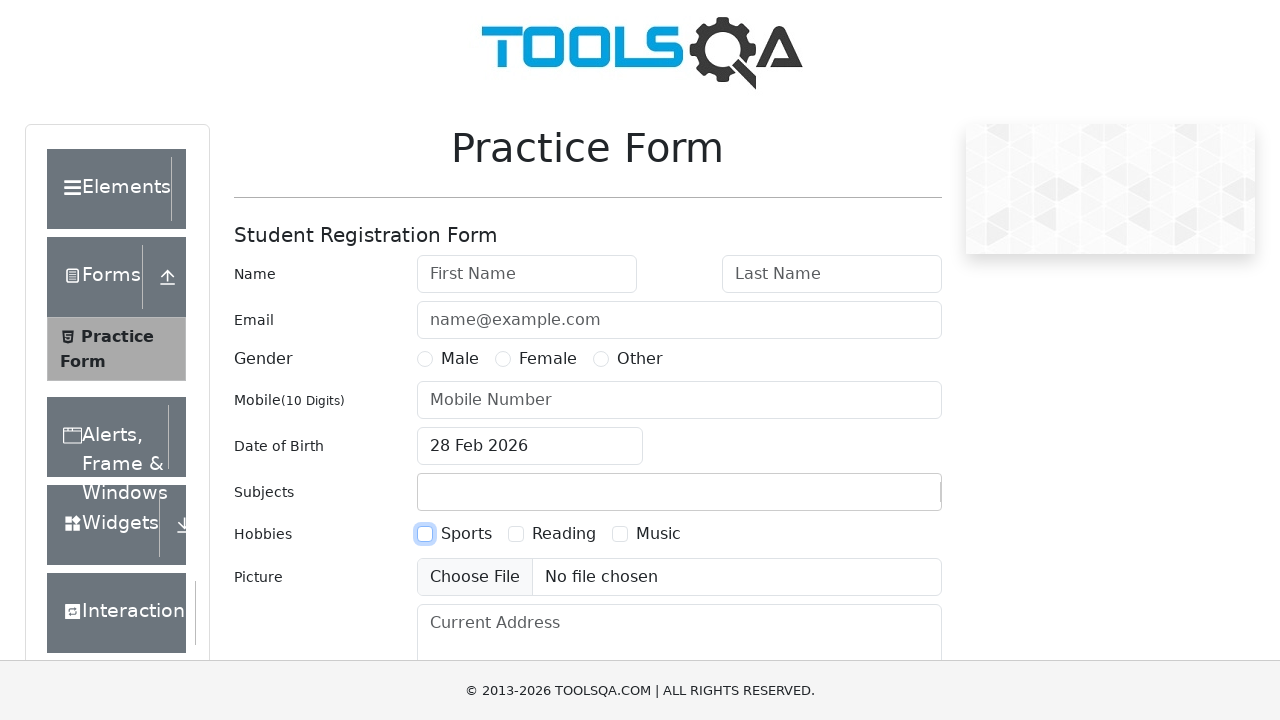